Navigates through multiple content pages to verify they load correctly

Starting URL: https://www.lekoarts.de/gatsby/using-deferred-static-generation-with-analytics-tools

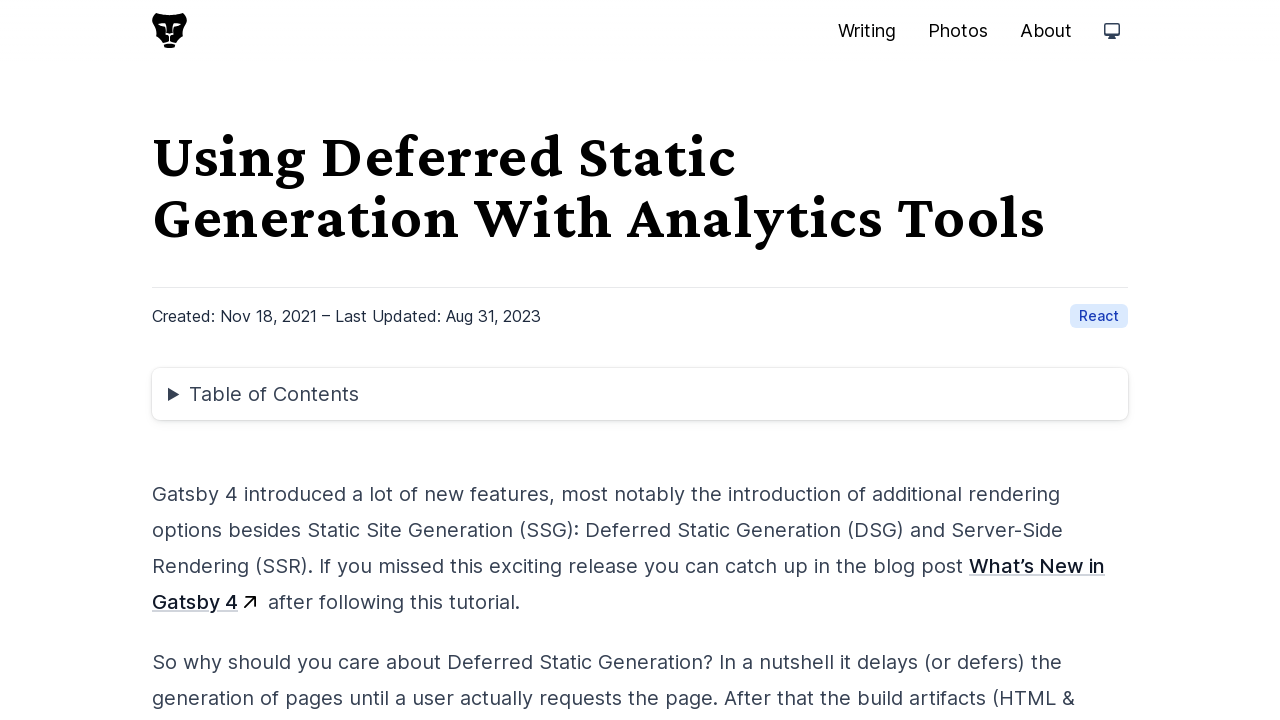

Navigated to Theme UI plugin for Figma design page
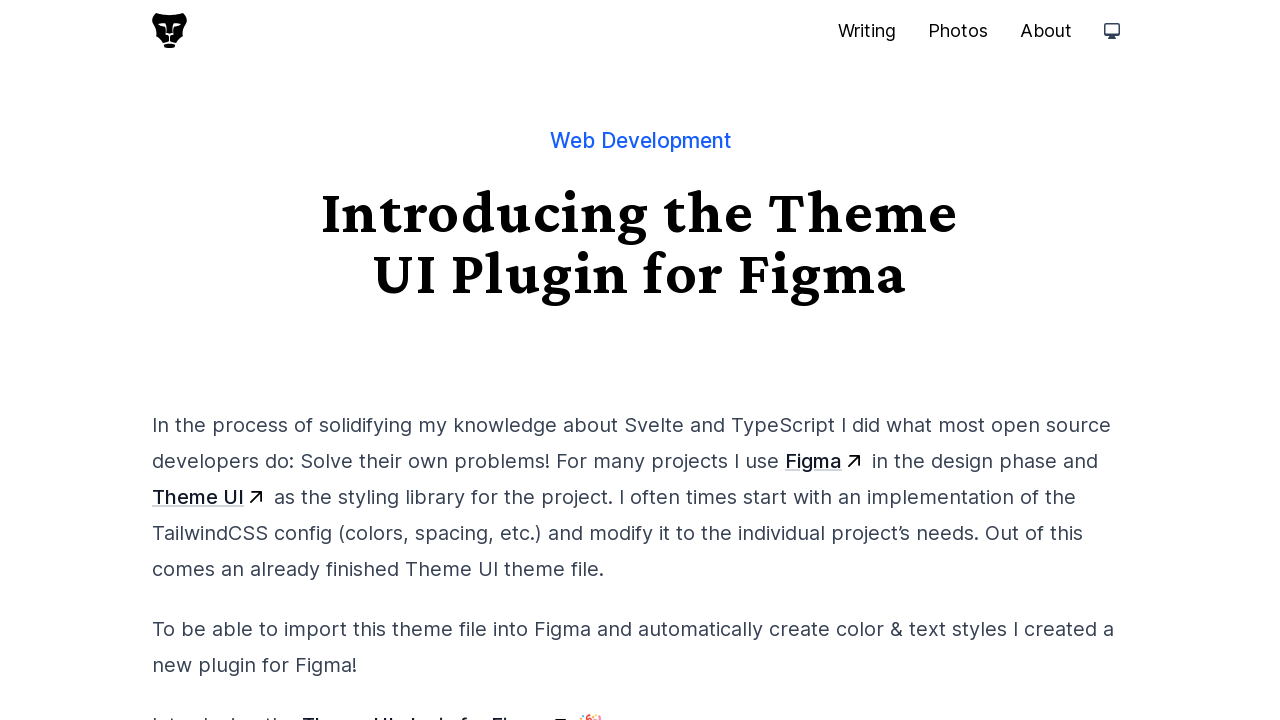

Navigated to Cypress tests with GitHub Actions page
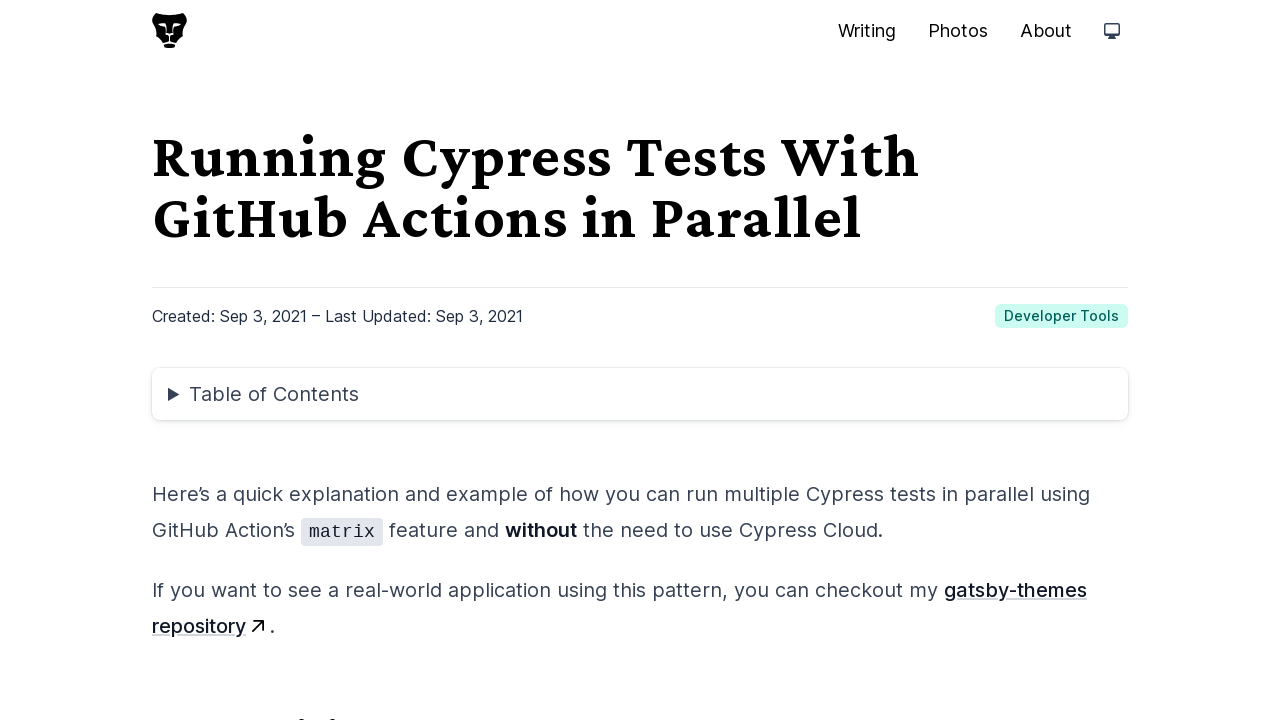

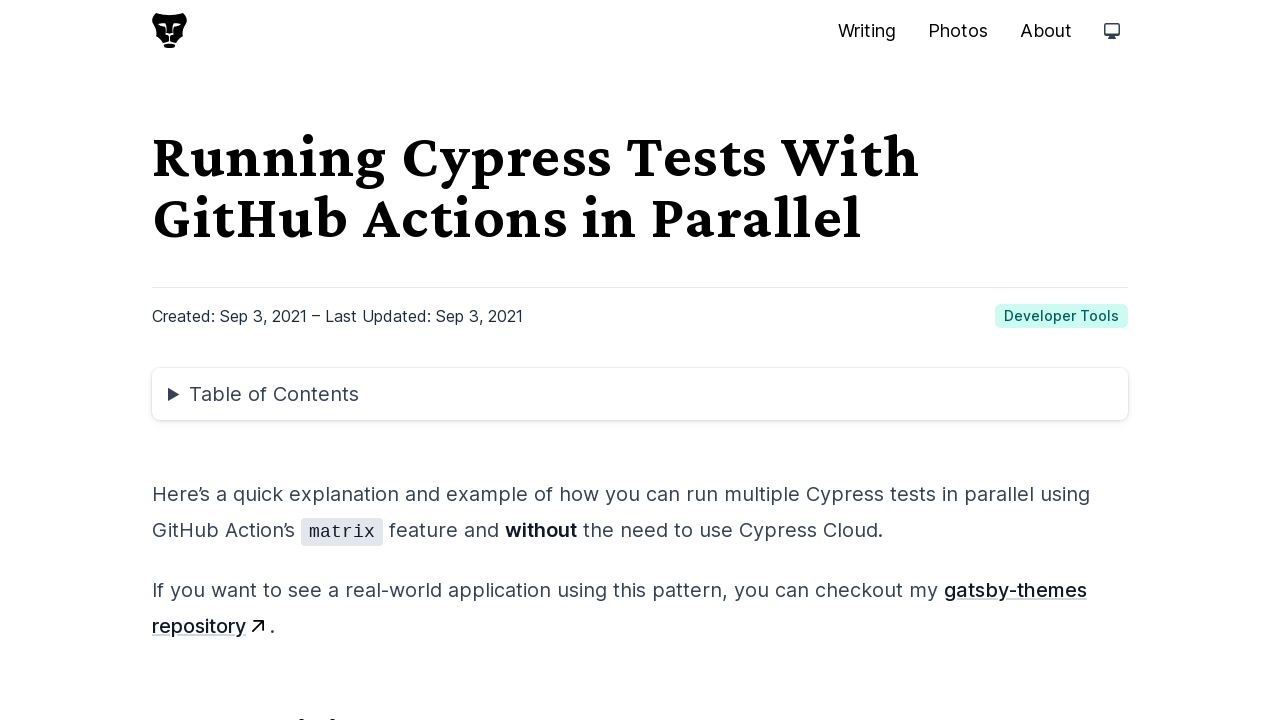